Tests that new items are appended to the bottom of the list by adding 3 items and verifying the count

Starting URL: https://demo.playwright.dev/todomvc

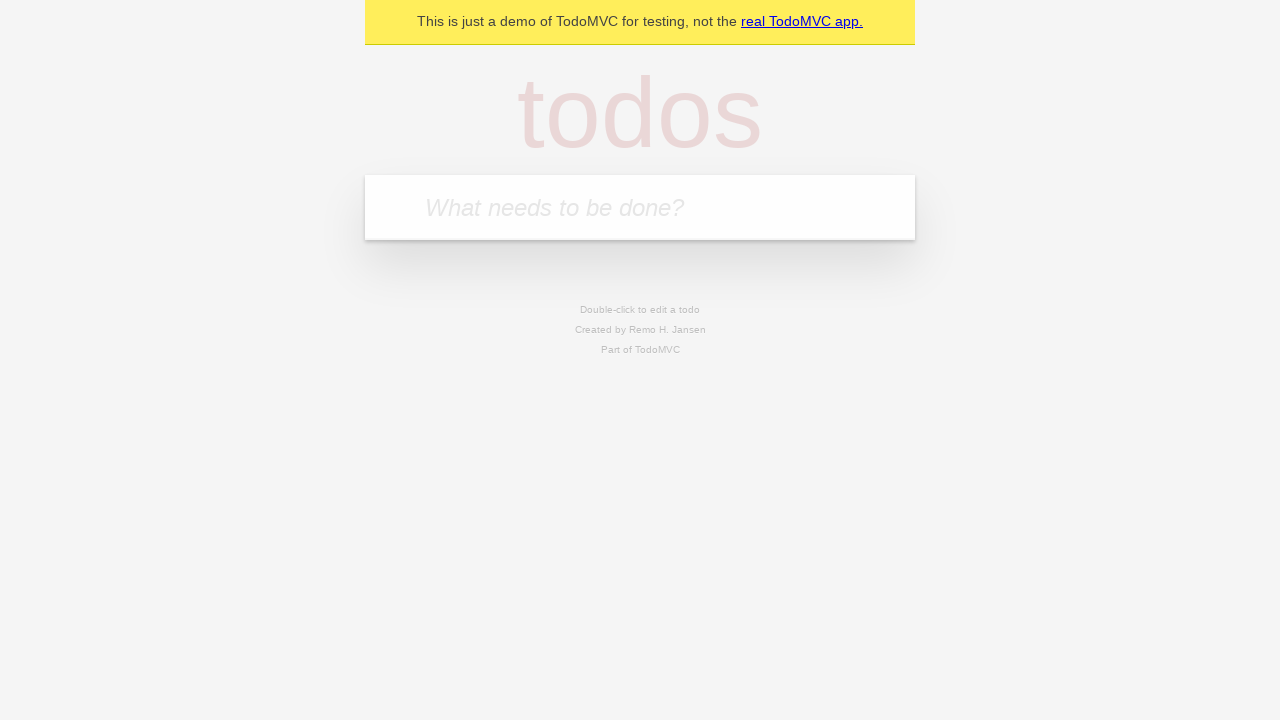

Filled new todo input with 'buy some cheese' on .new-todo
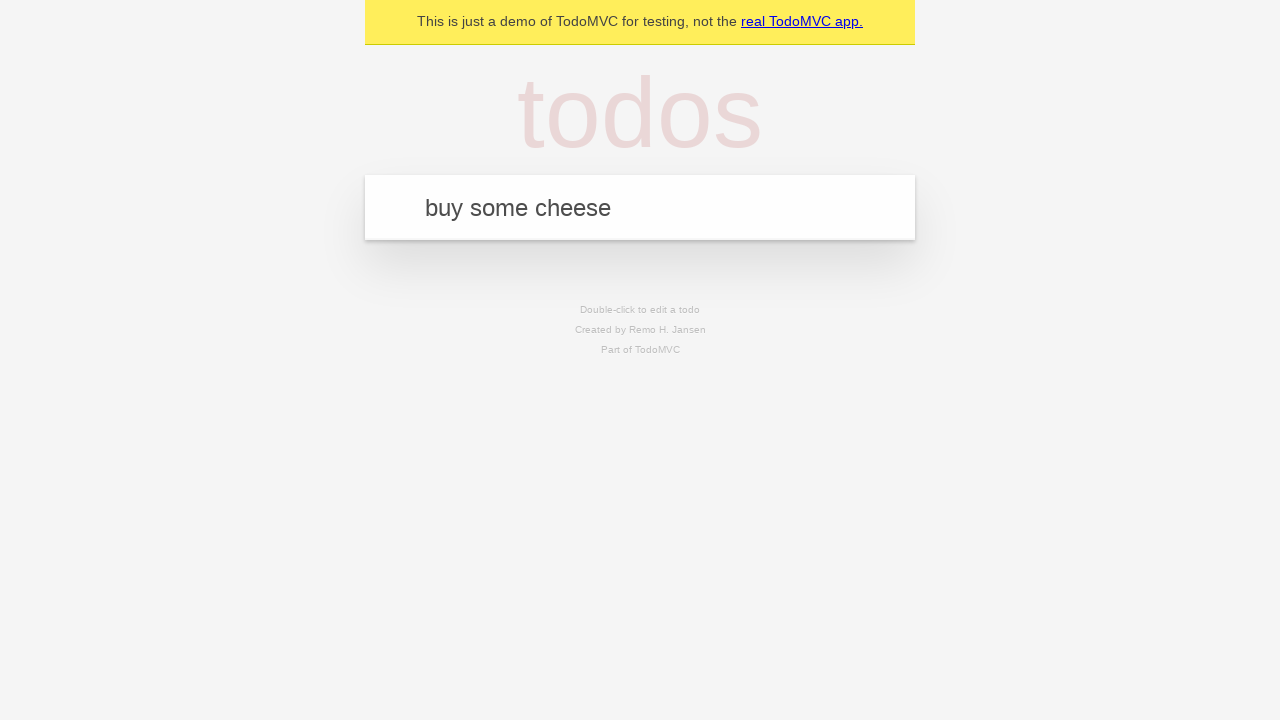

Pressed Enter to add first todo item on .new-todo
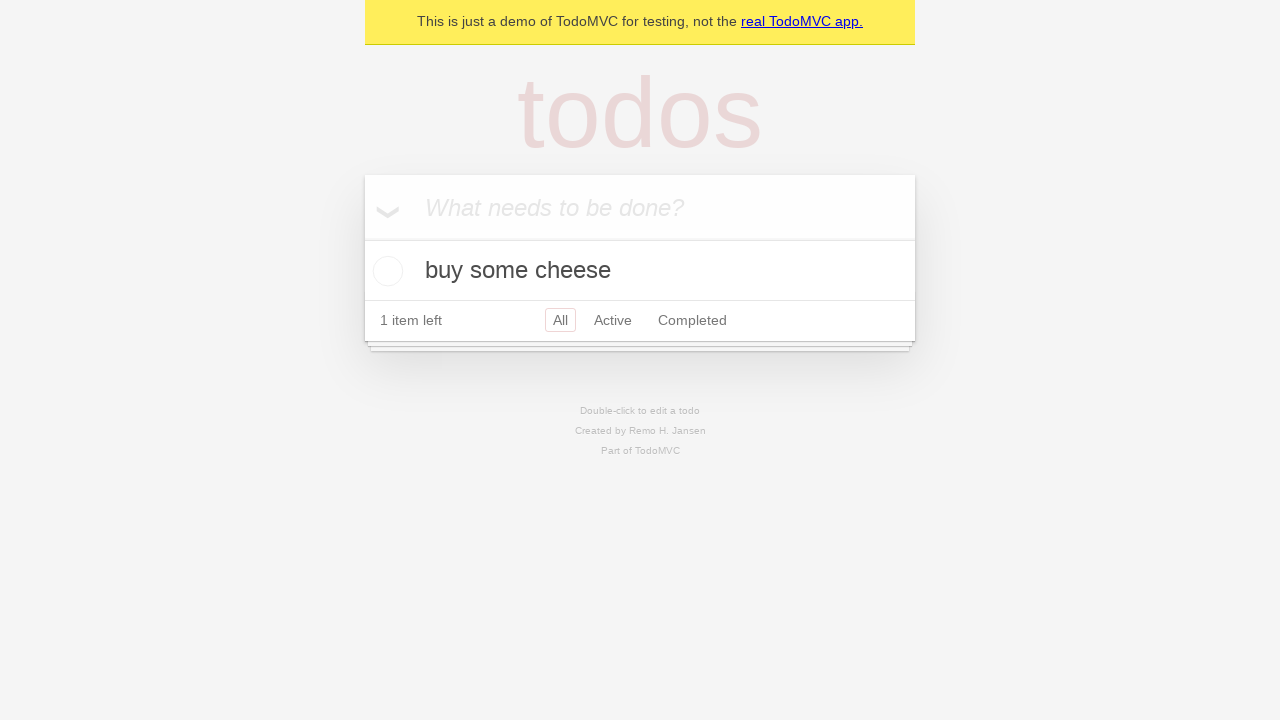

Filled new todo input with 'feed the cat' on .new-todo
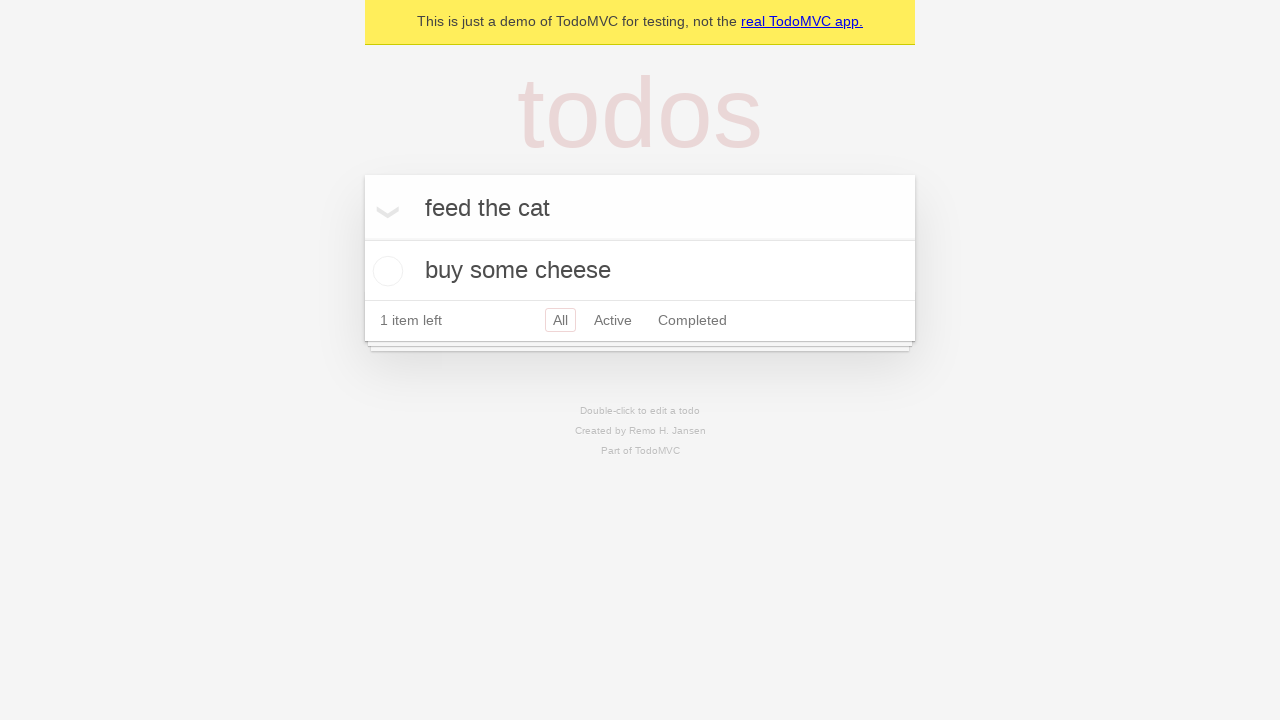

Pressed Enter to add second todo item on .new-todo
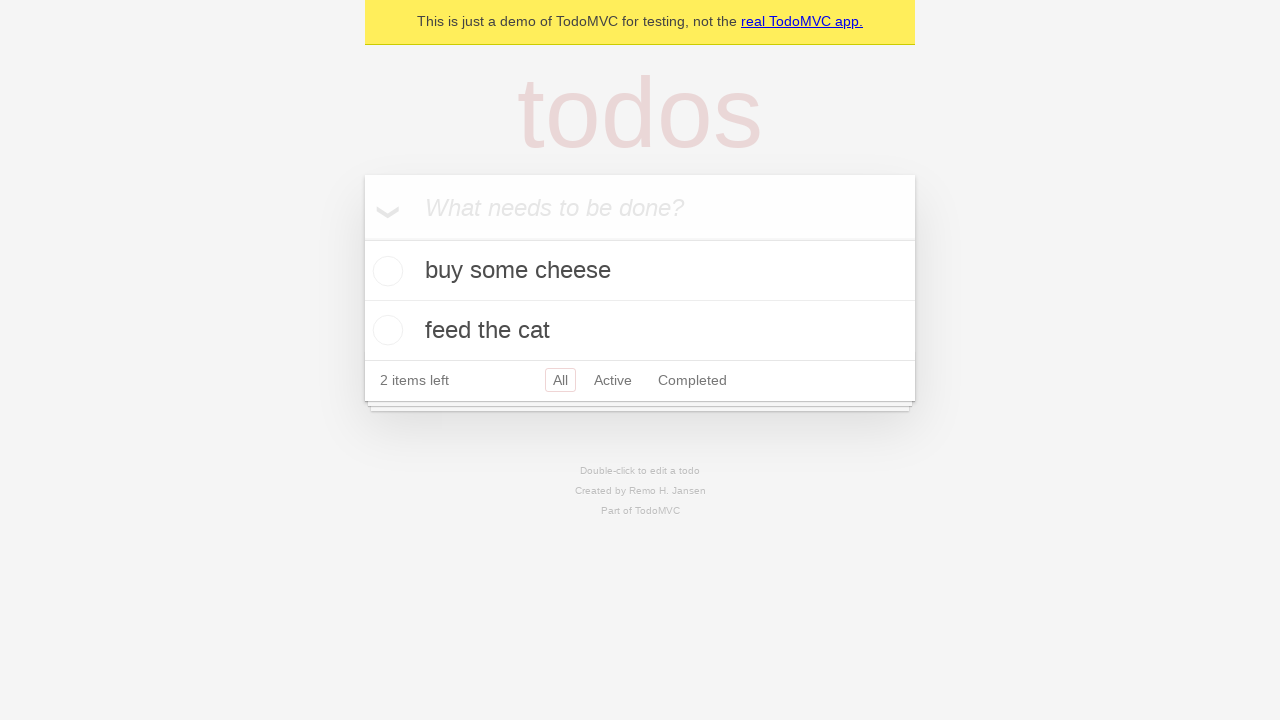

Filled new todo input with 'book a doctors appointment' on .new-todo
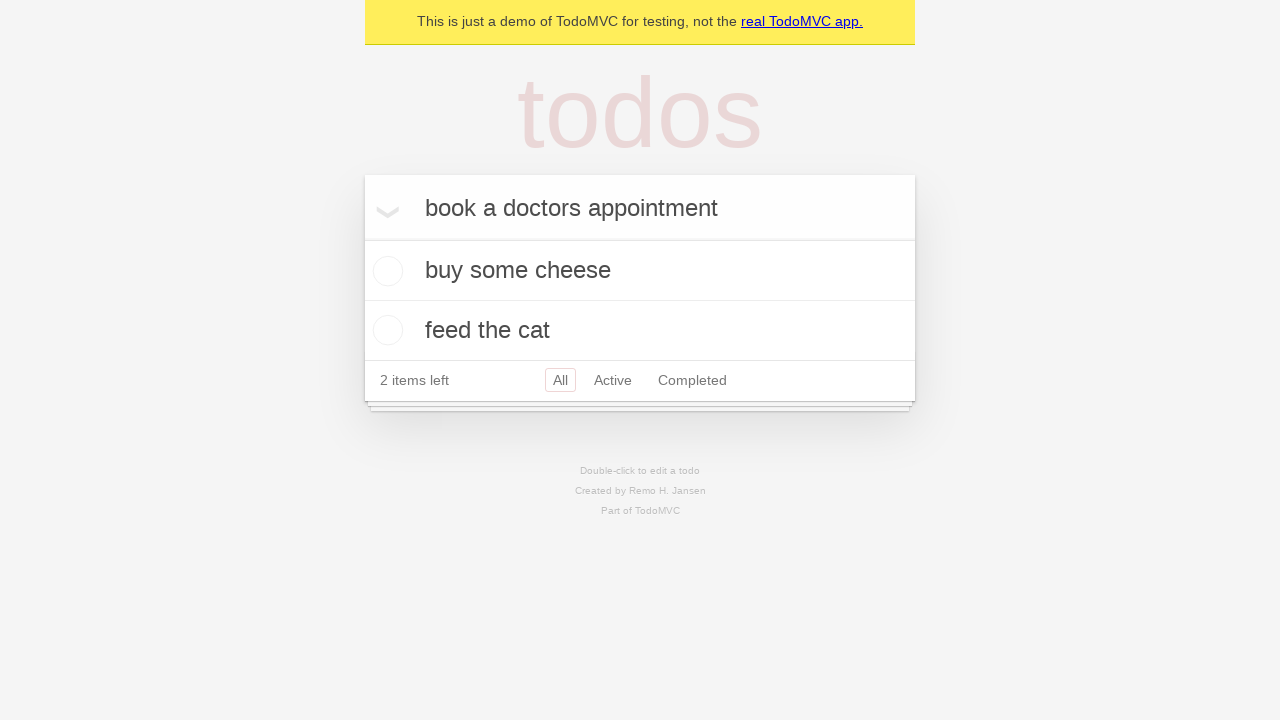

Pressed Enter to add third todo item on .new-todo
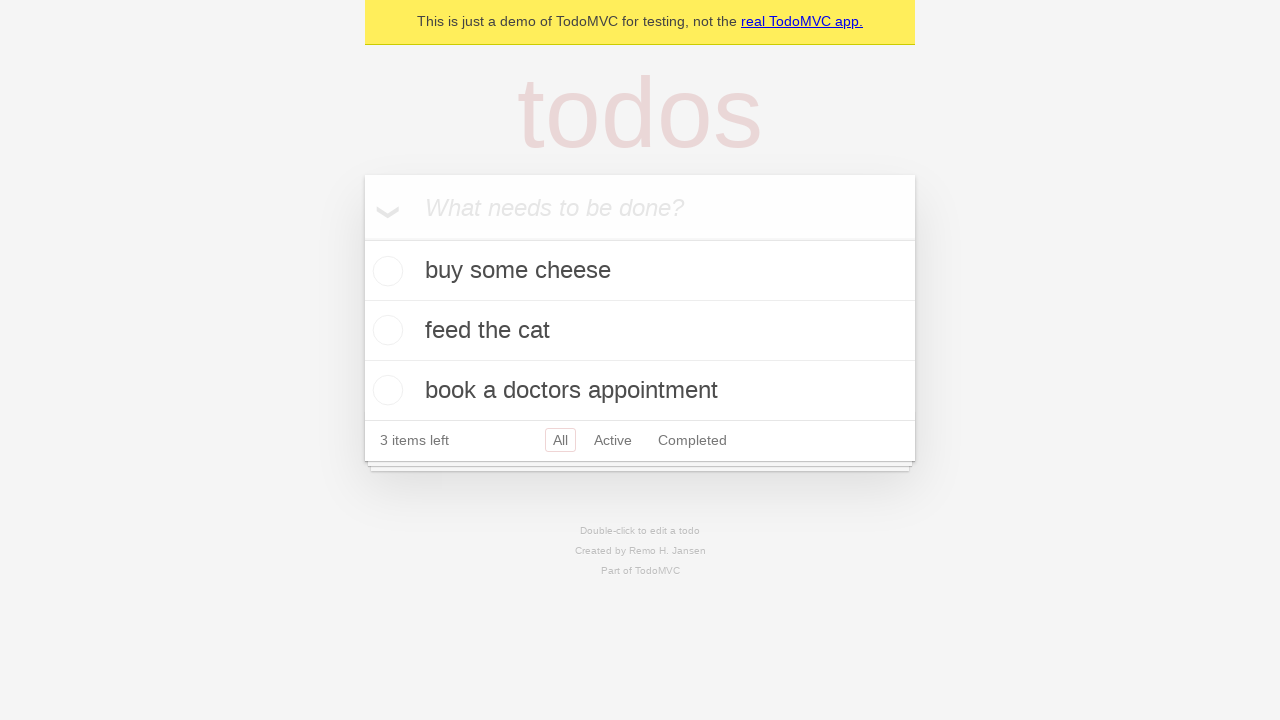

Todo count selector appeared on page
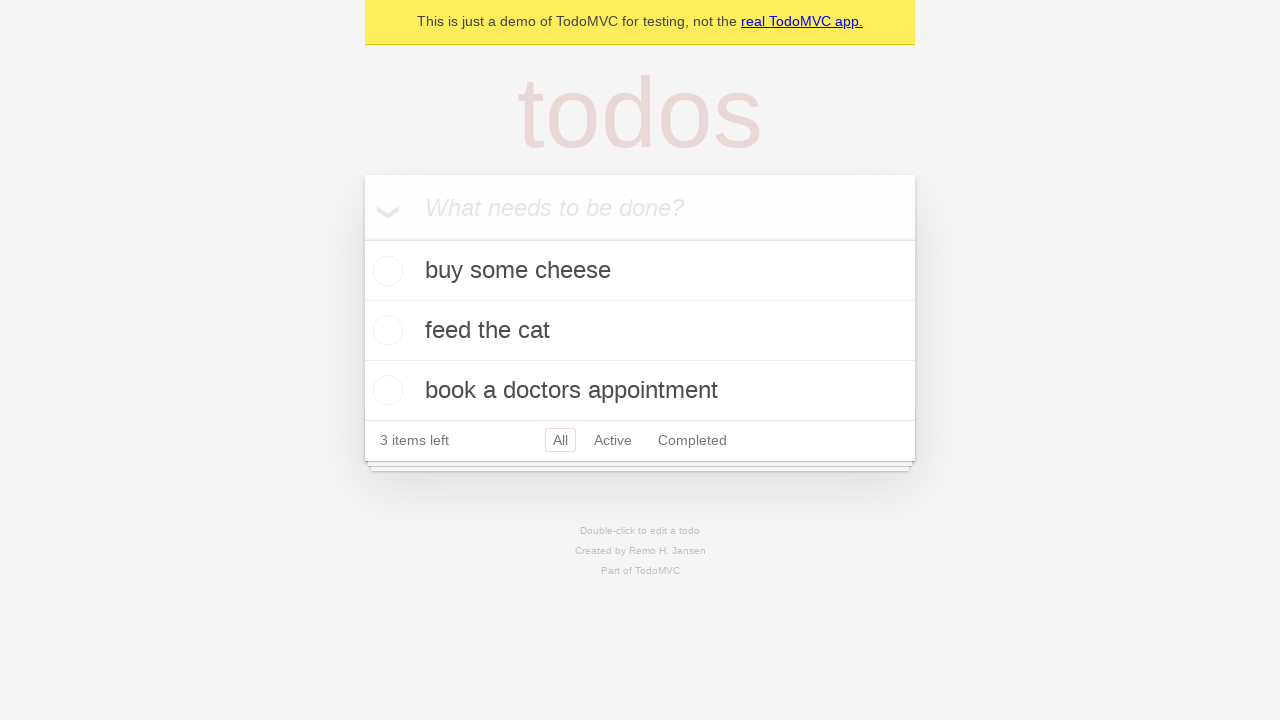

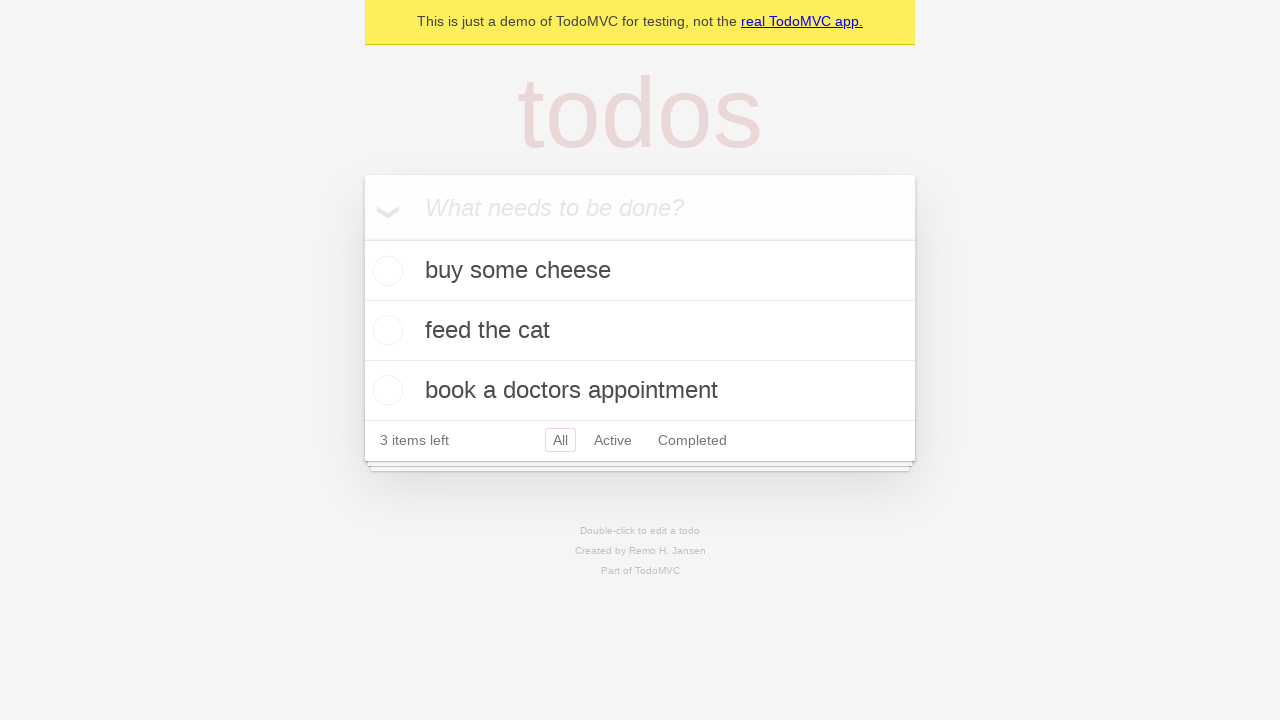